Tests checkbox functionality by clicking the Checkboxes link and unchecking a checked checkbox

Starting URL: https://practice.cydeo.com

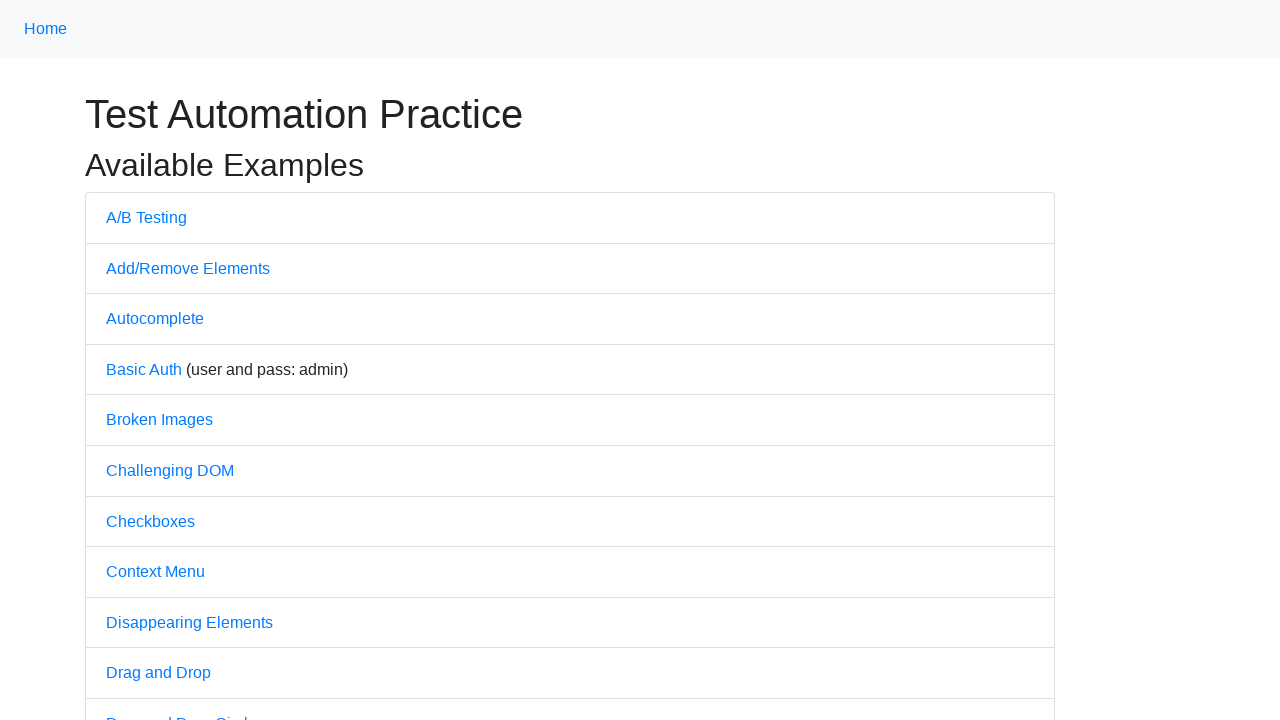

Clicked on Checkboxes link at (150, 521) on xpath=//a[.="Checkboxes"]
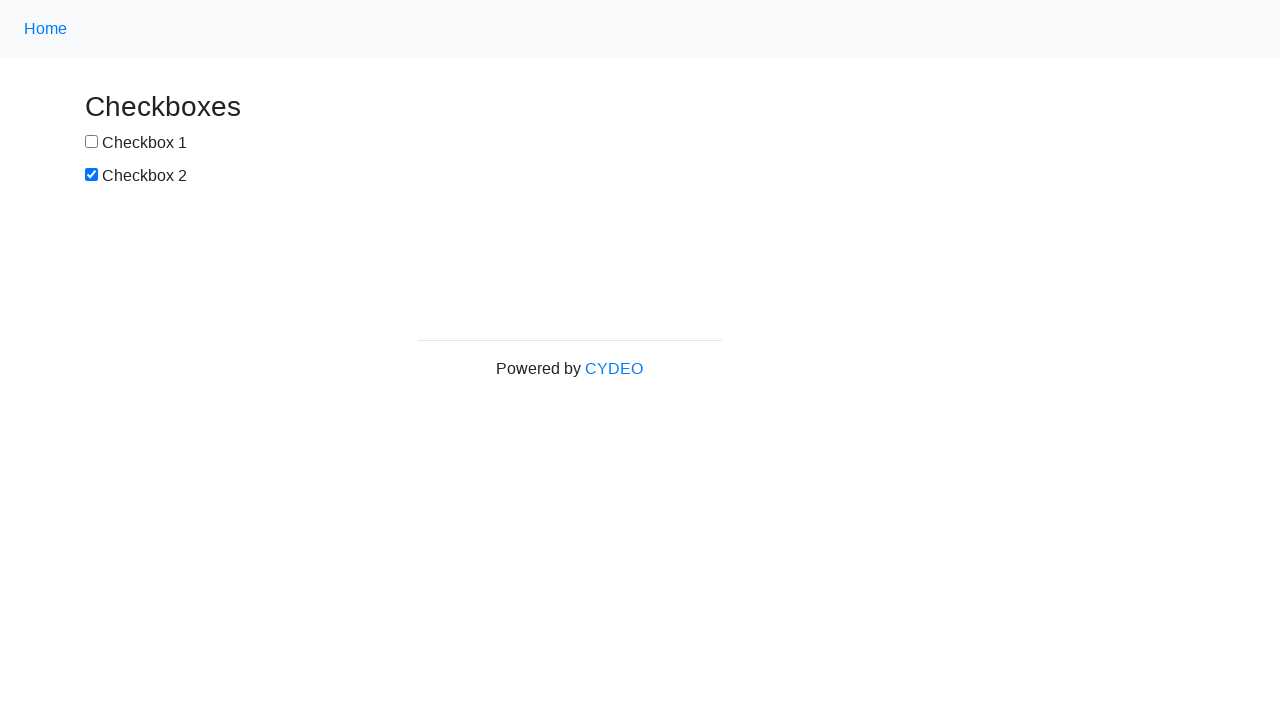

Unchecked the second checkbox at (92, 175) on xpath=//input[@name="checkbox2"]
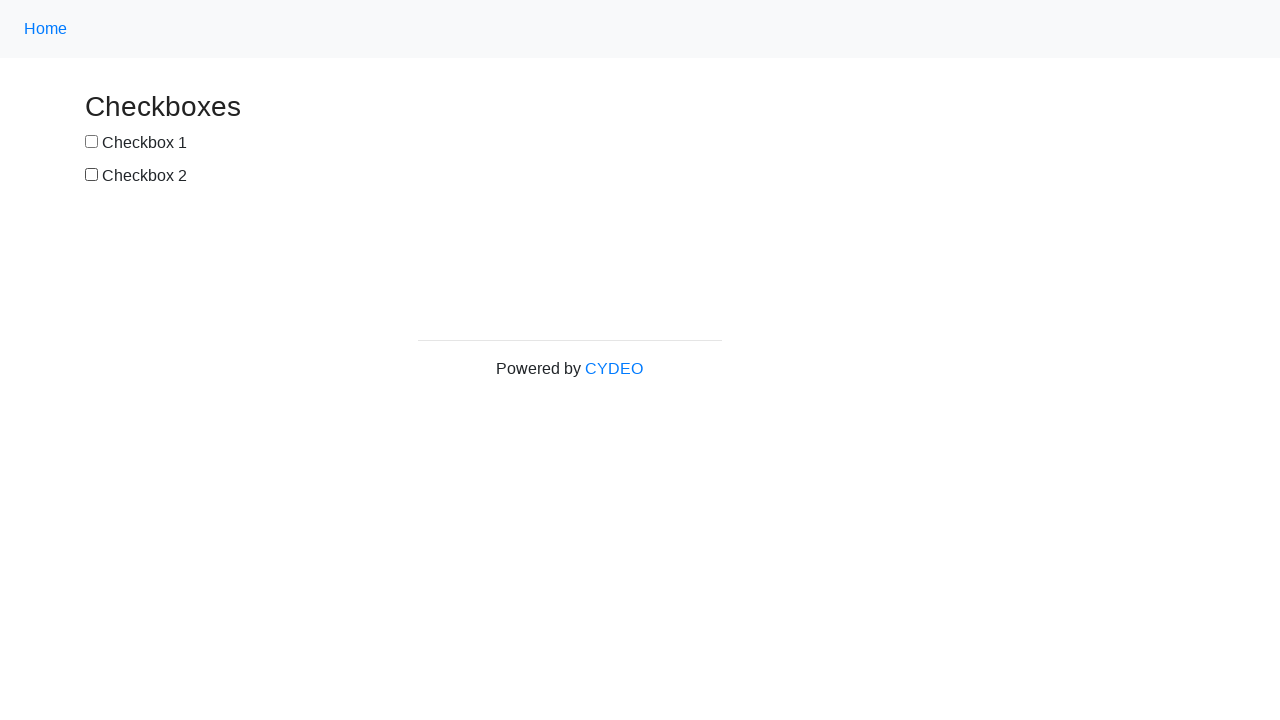

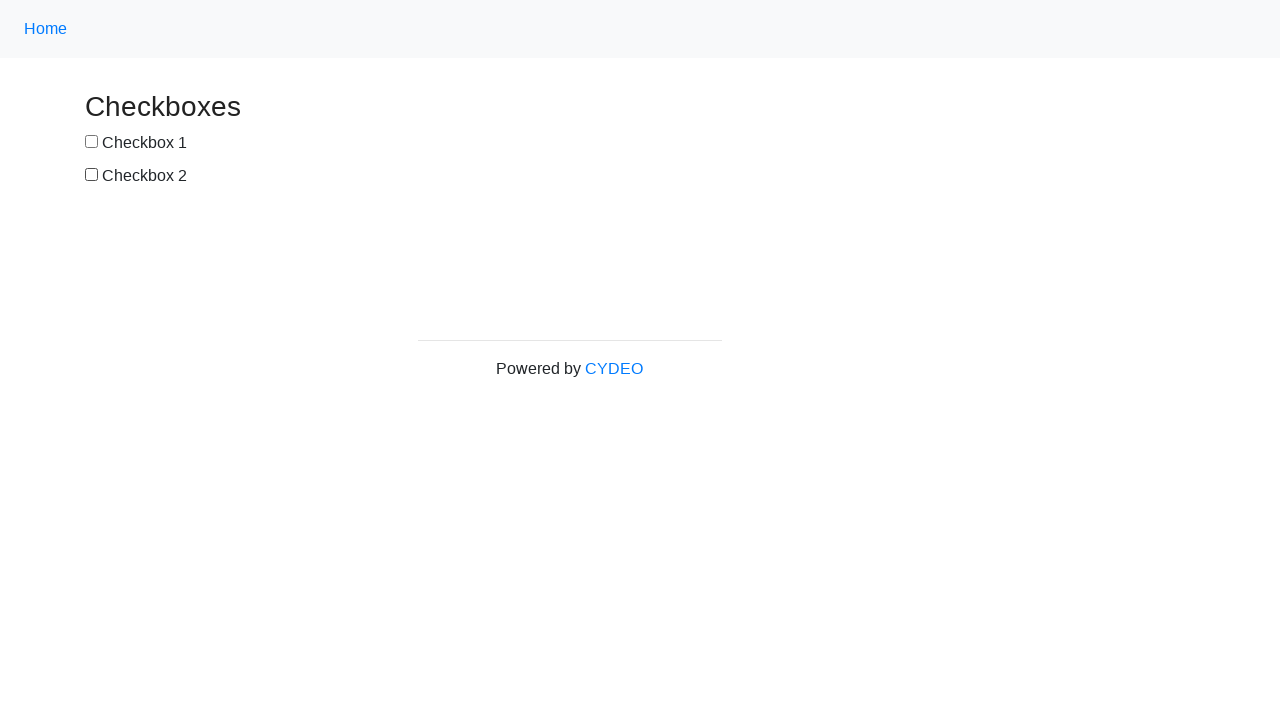